Navigates to a file download page and clicks on a download link to trigger a file download.

Starting URL: https://the-internet.herokuapp.com/download

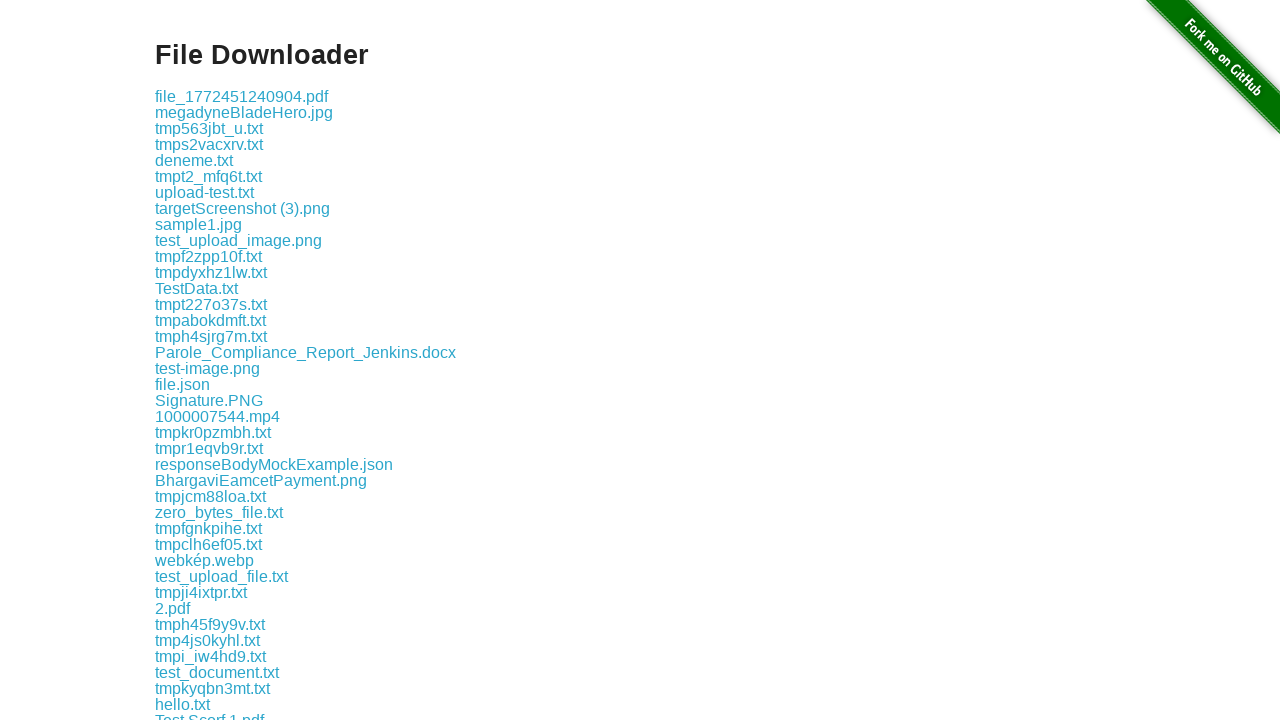

Waited for download links to load on the page
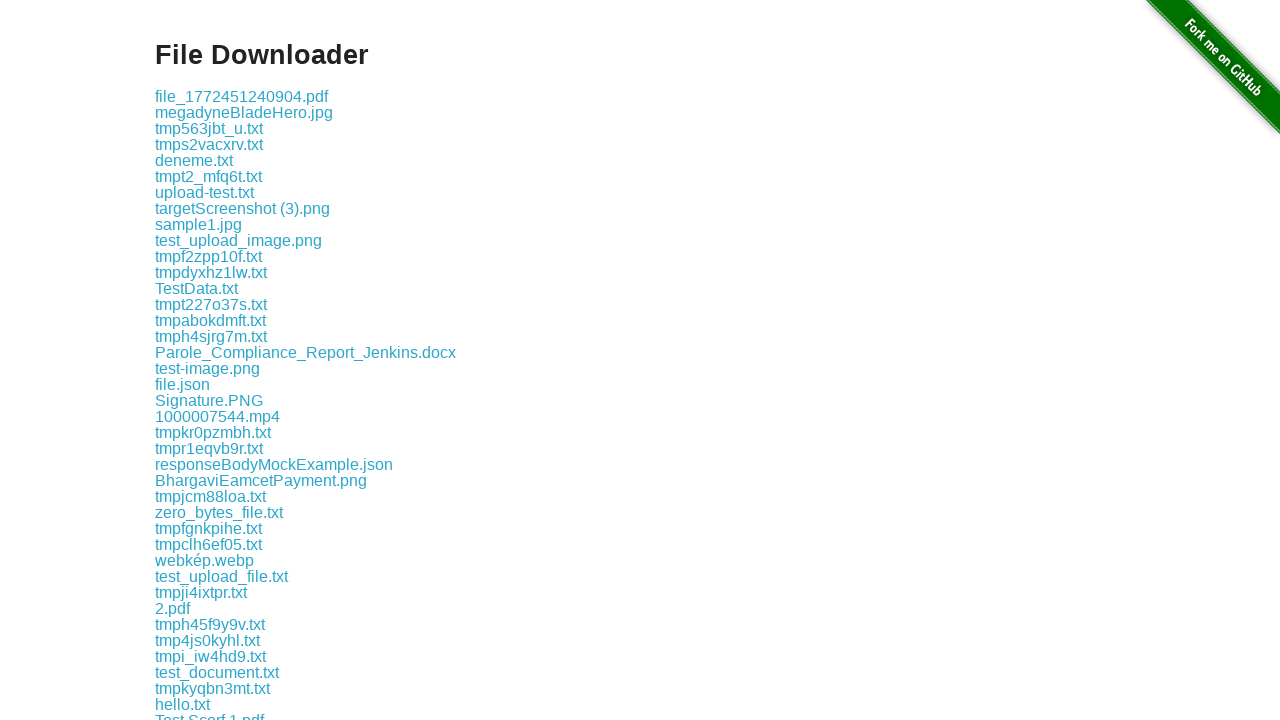

Clicked the first download link at (242, 96) on .example a
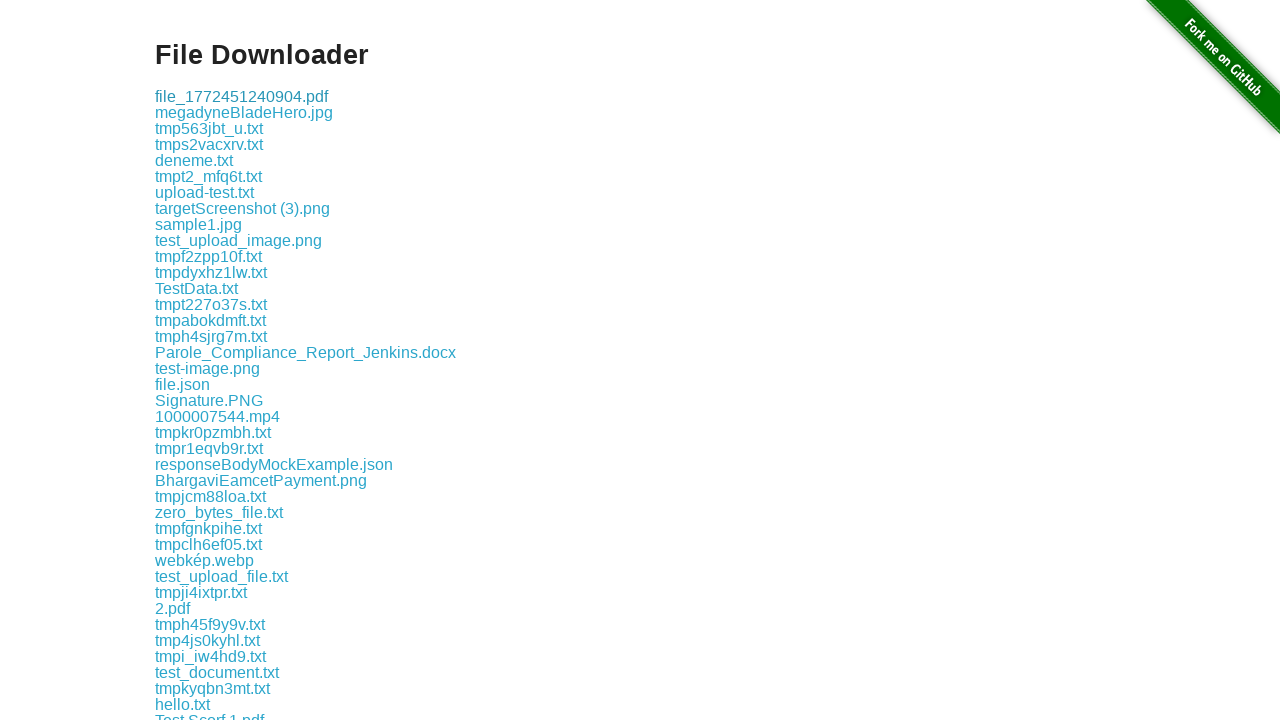

Waited for download to initiate
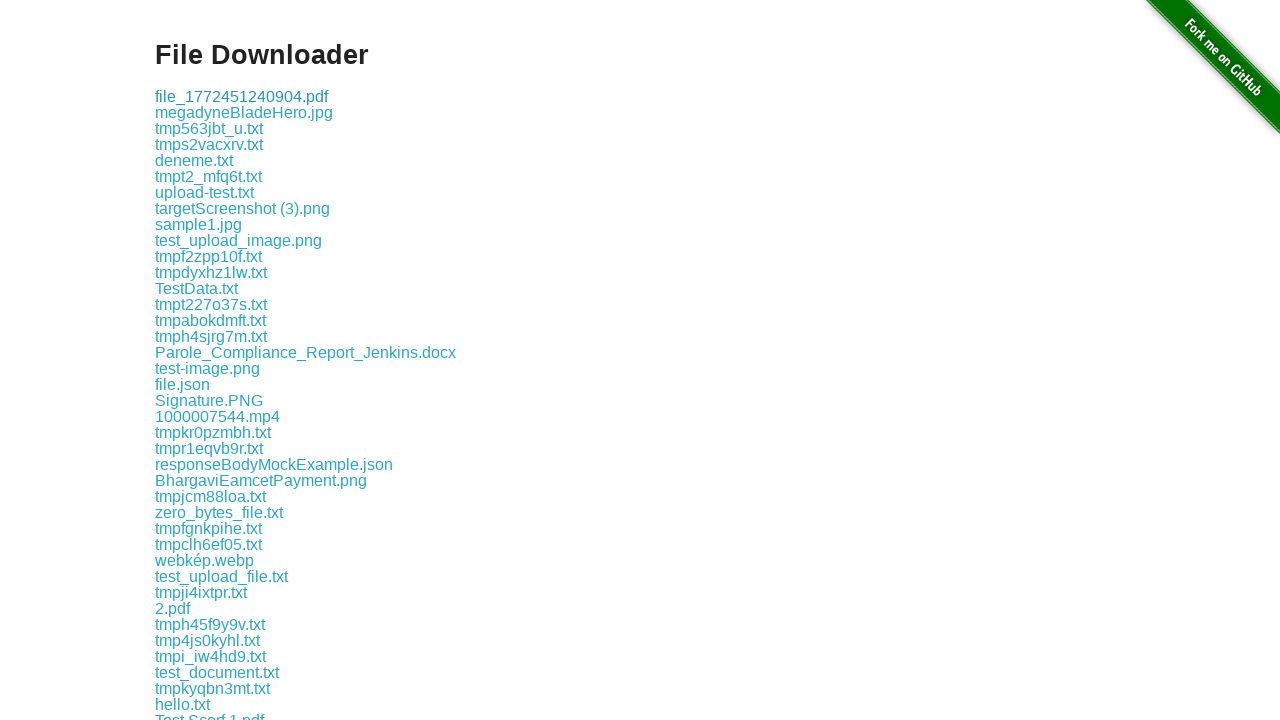

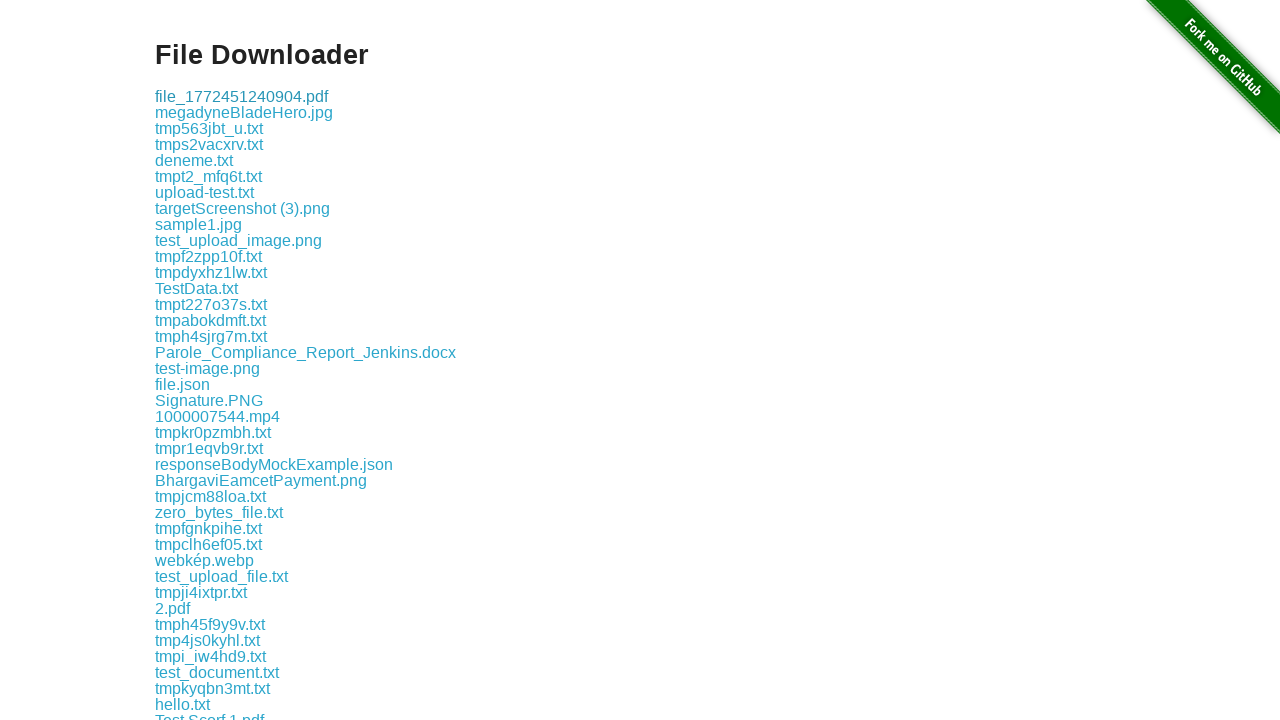